Tests division of two positive floats (8.5 / 0.5 = 17) using the calculator

Starting URL: https://testsheepnz.github.io/BasicCalculator

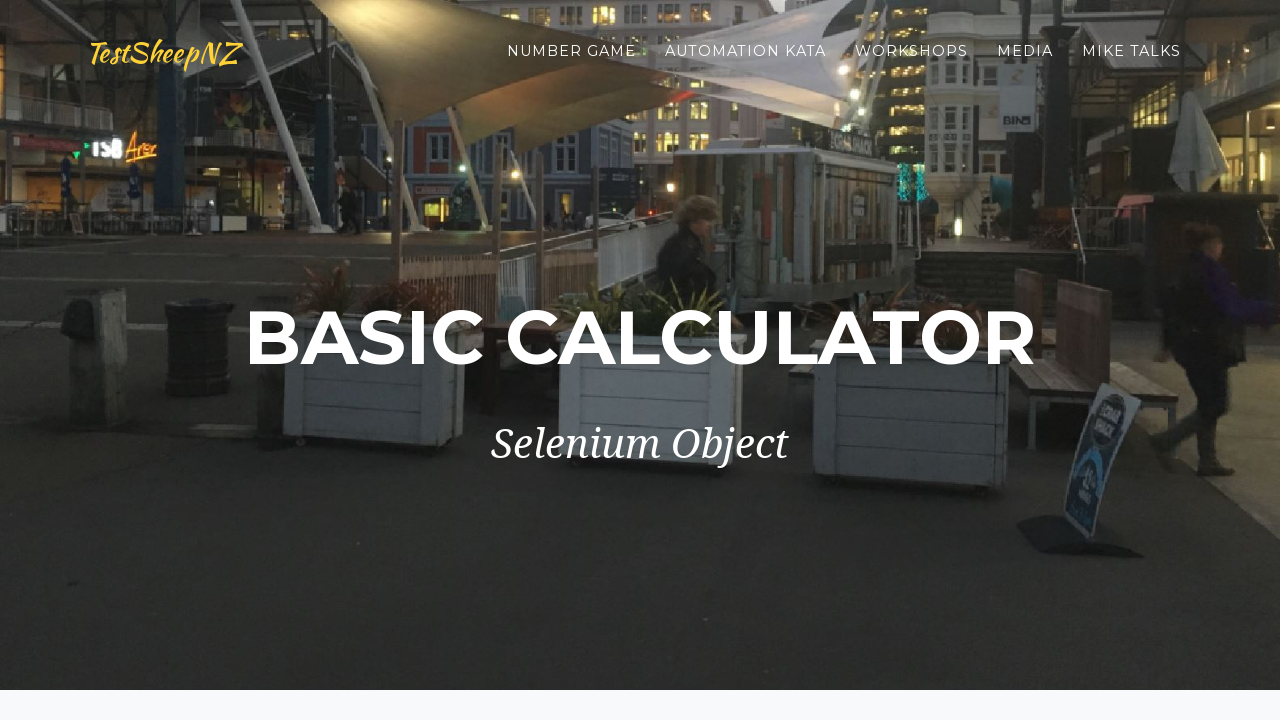

Selected Prototype build version on #selectBuild
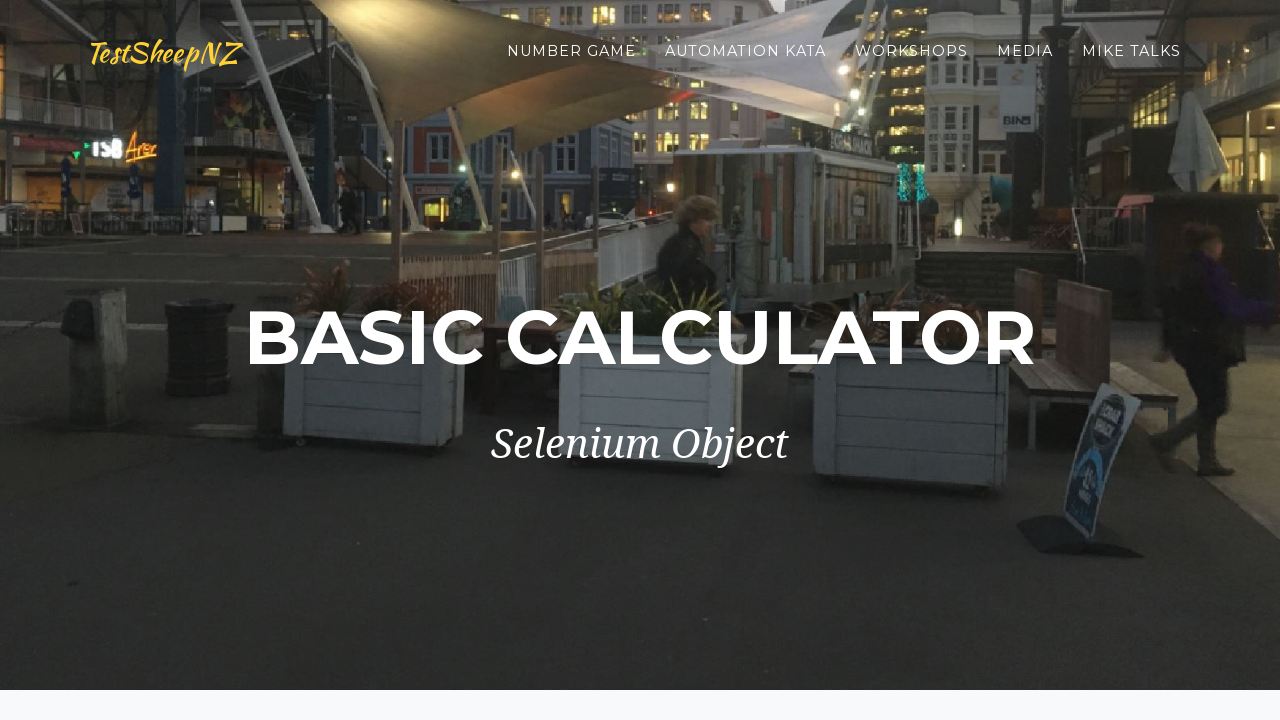

Entered first number 8.5 on #number1Field
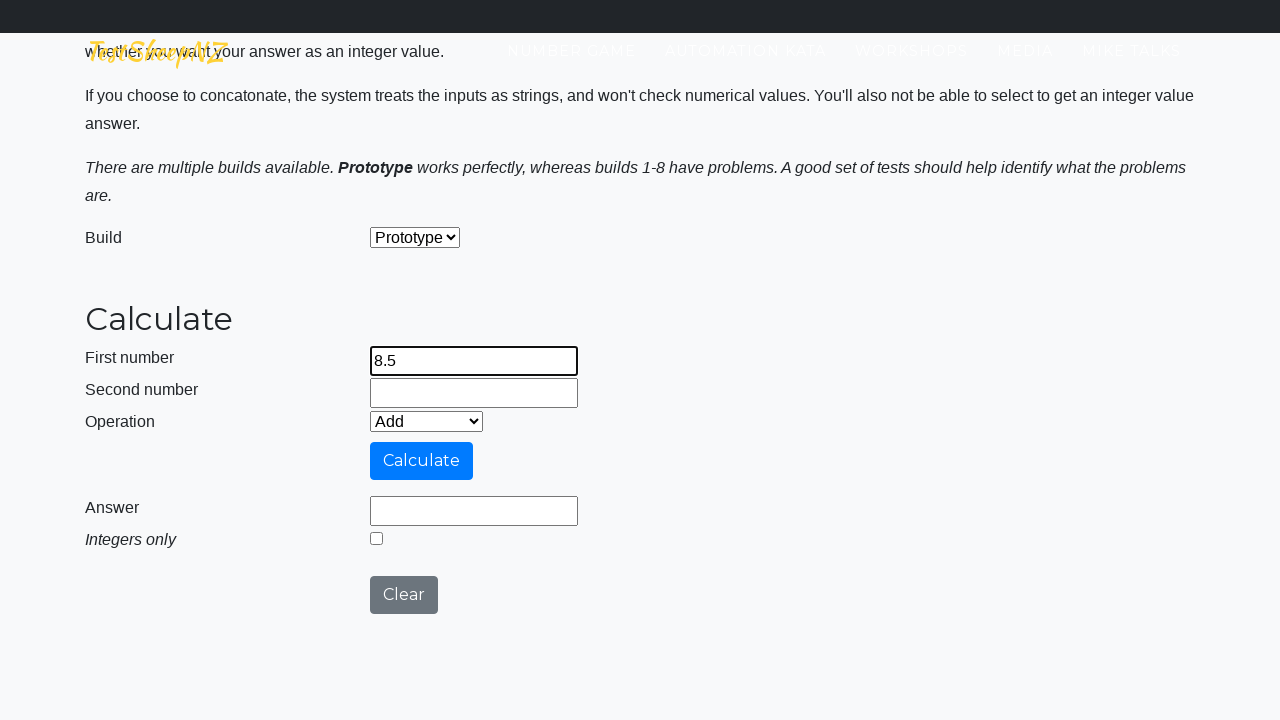

Entered second number 0.5 on #number2Field
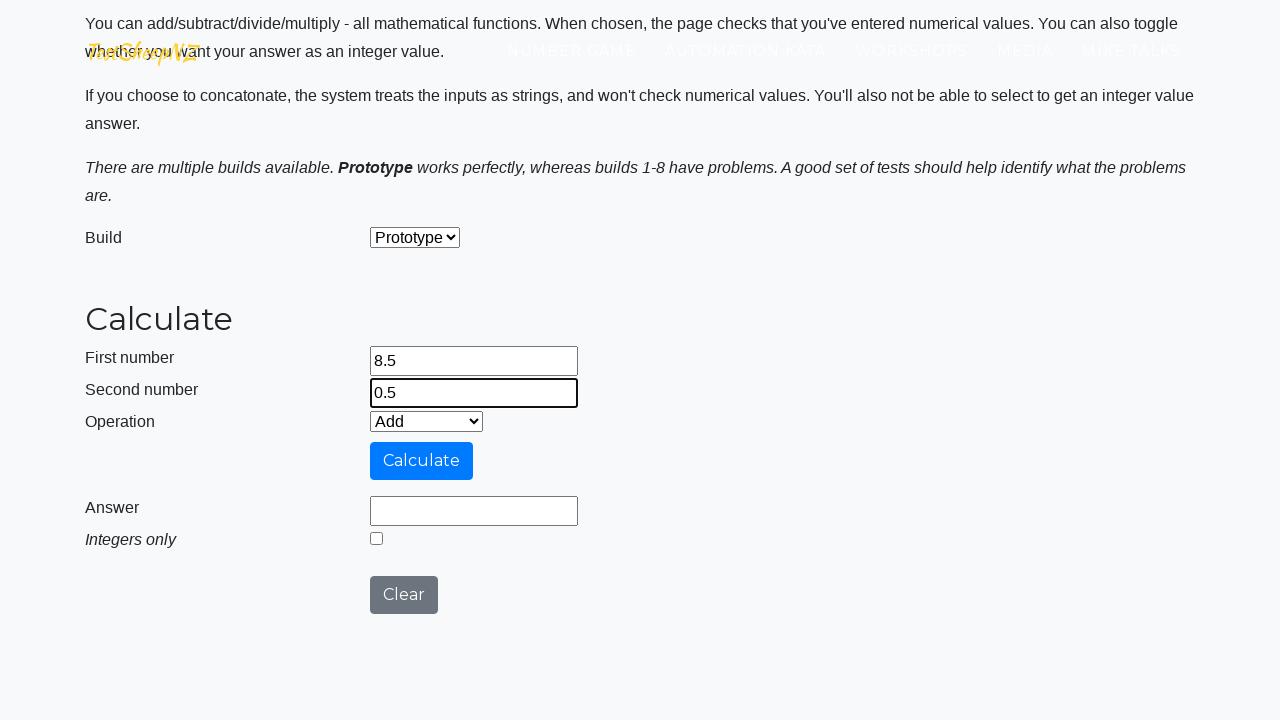

Selected Divide operation on #selectOperationDropdown
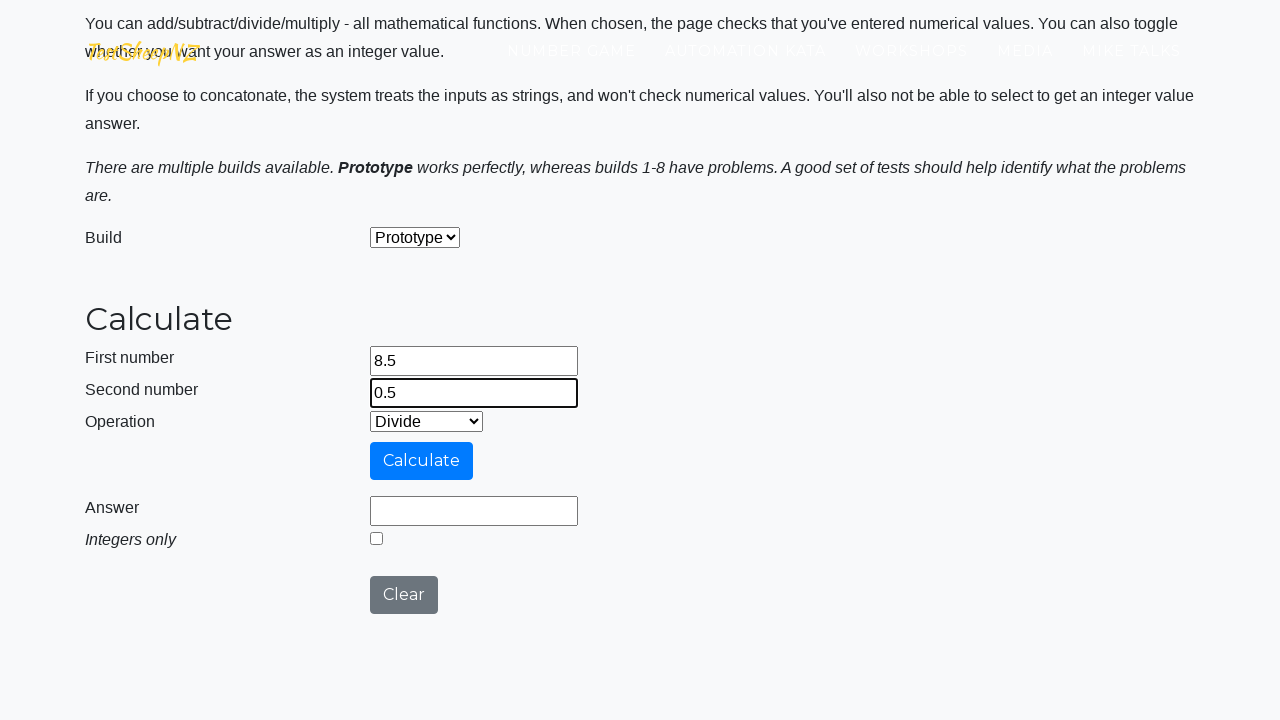

Clicked calculate button at (422, 461) on #calculateButton
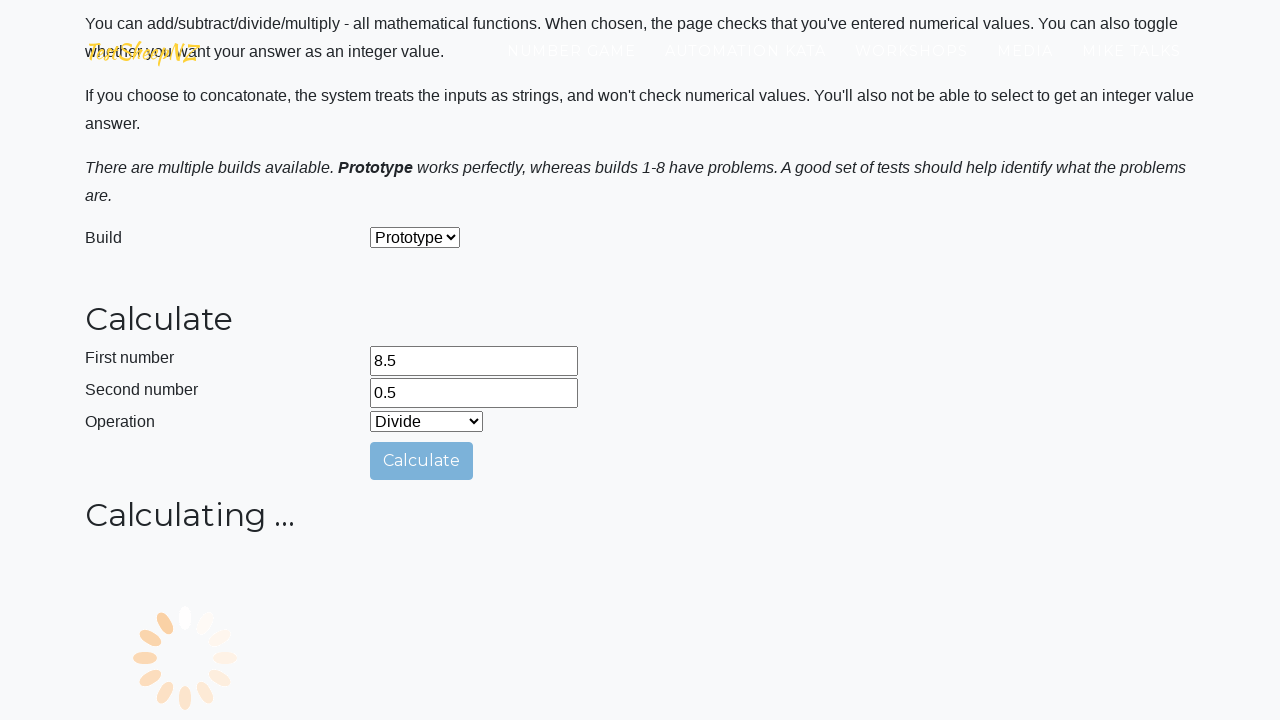

Verified calculation result equals 17
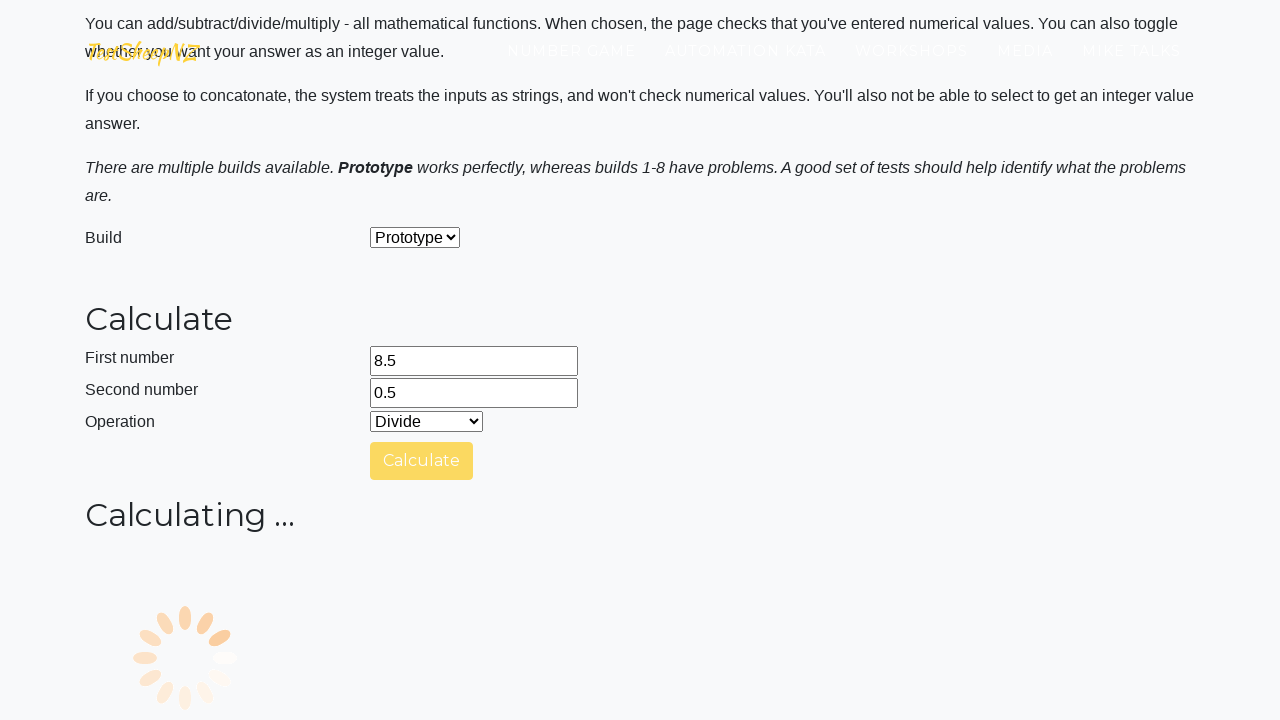

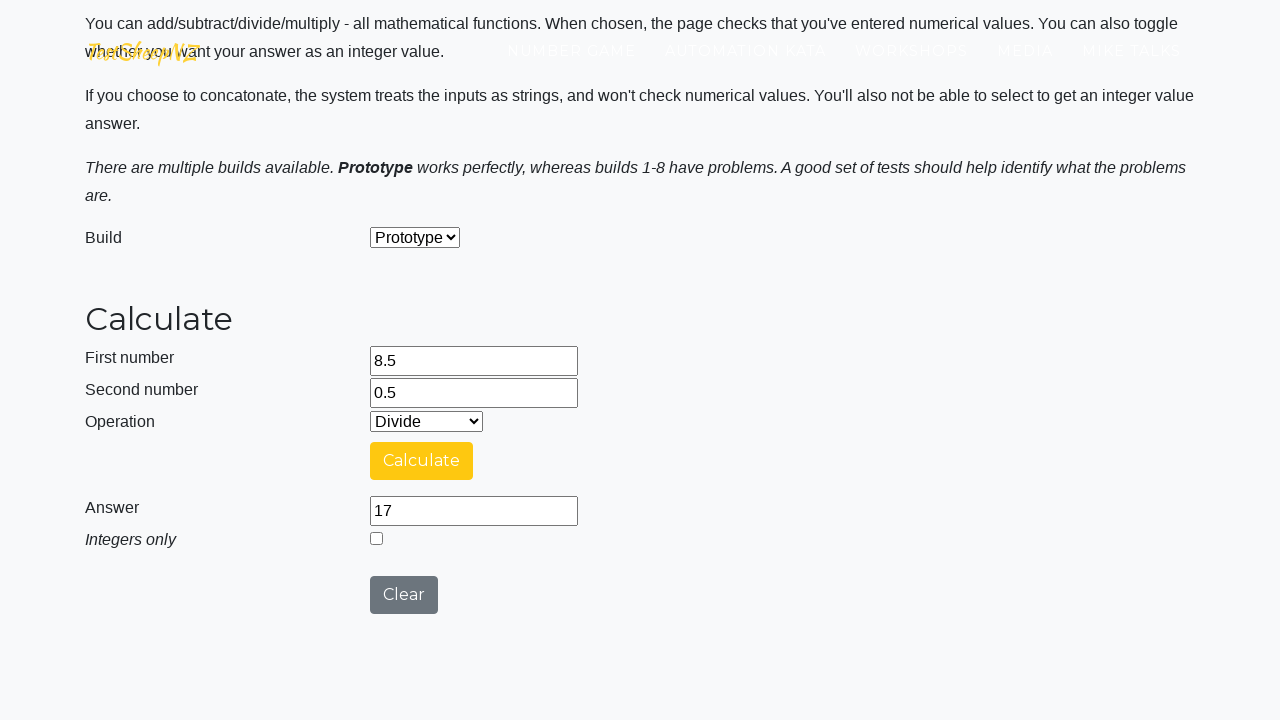